Navigates to checkboxes page and verifies that there are exactly 2 checkboxes present

Starting URL: https://the-internet.herokuapp.com

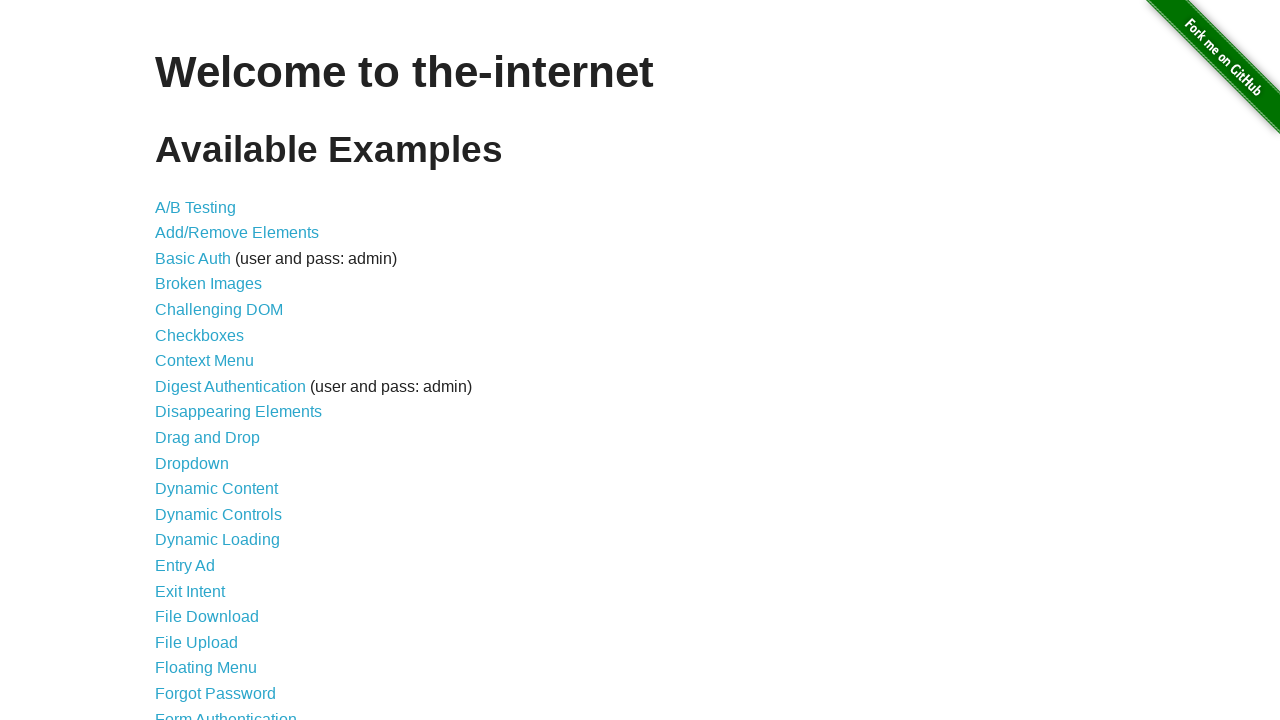

Clicked on Checkboxes link to navigate to checkboxes page at (200, 335) on text=Checkboxes
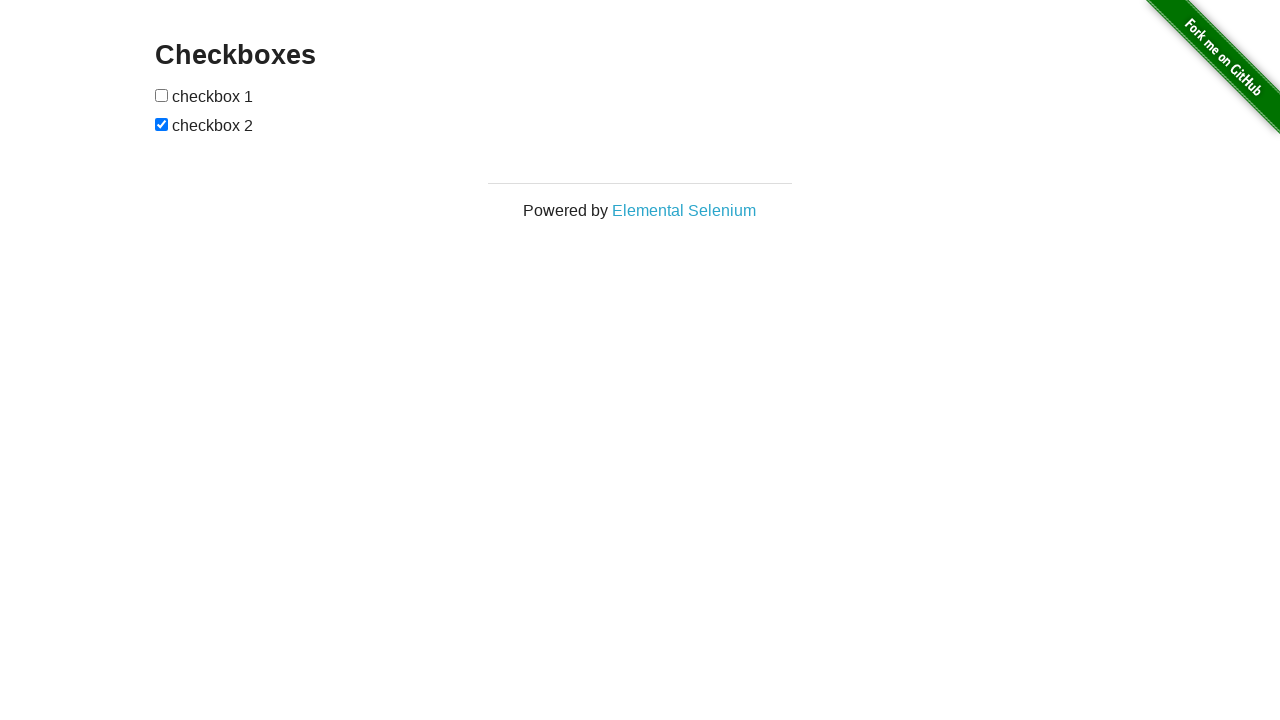

Located all checkbox elements on the page
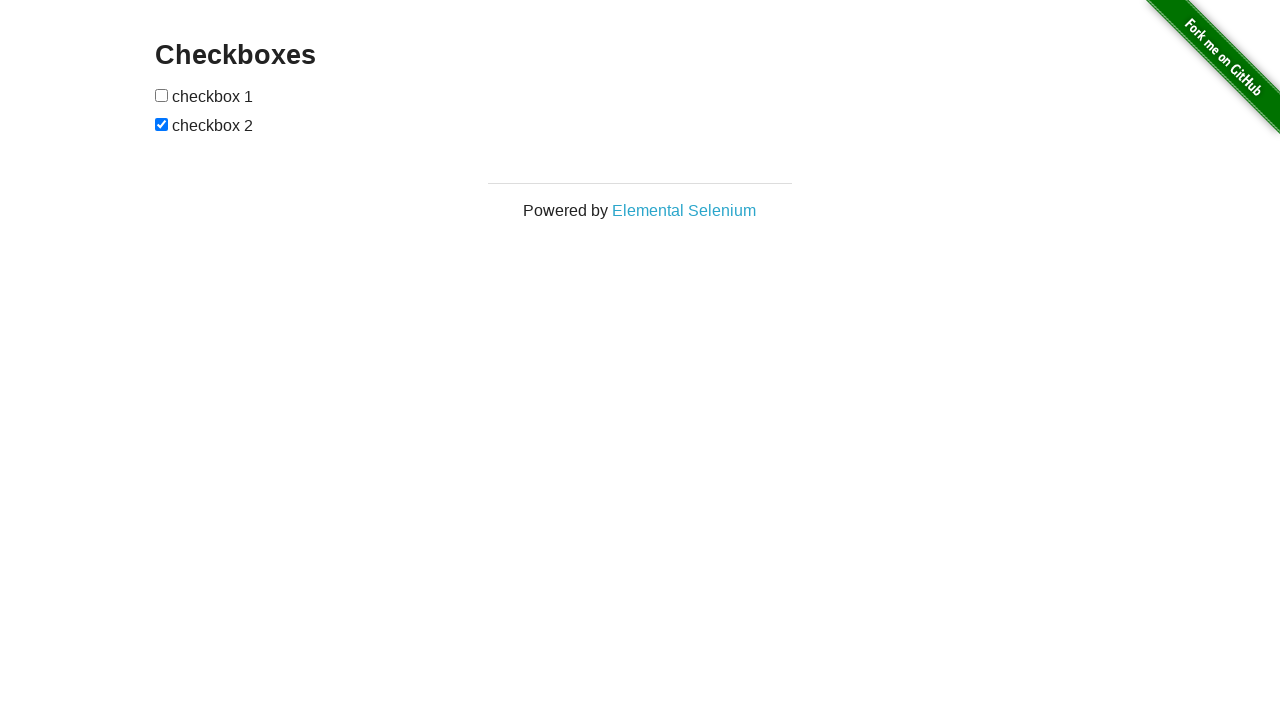

Verified that there are exactly 2 checkboxes present
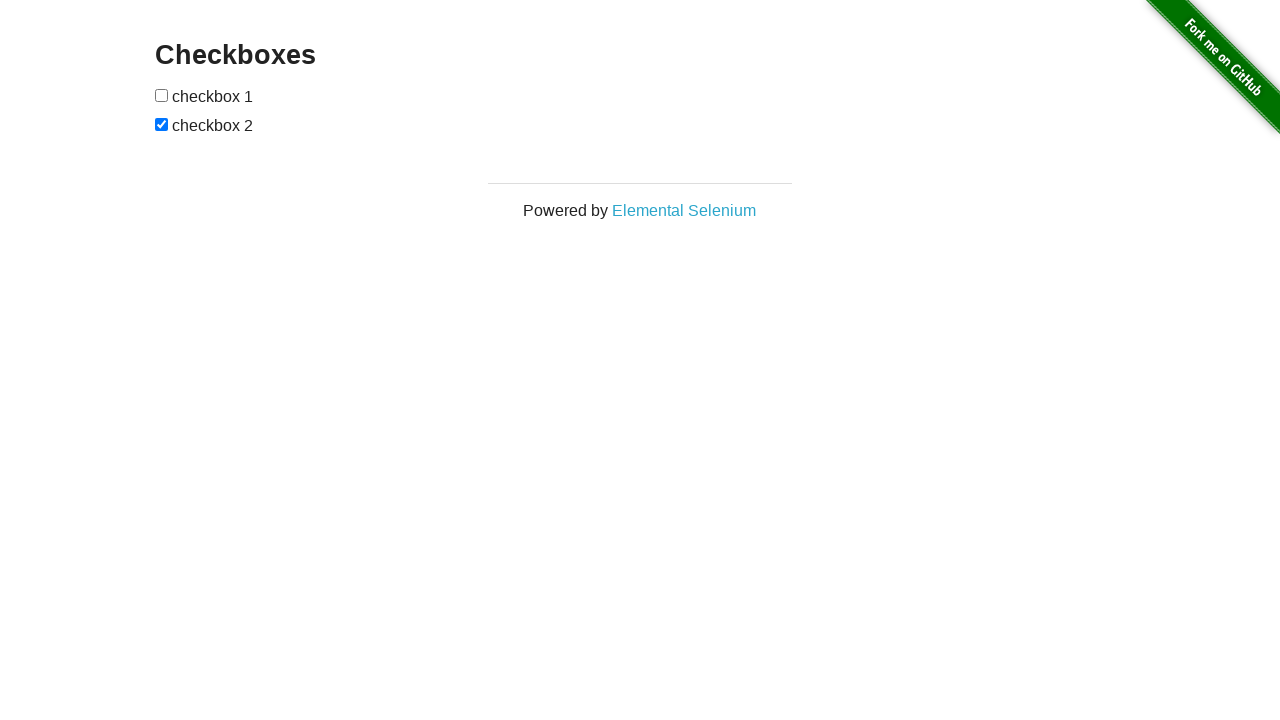

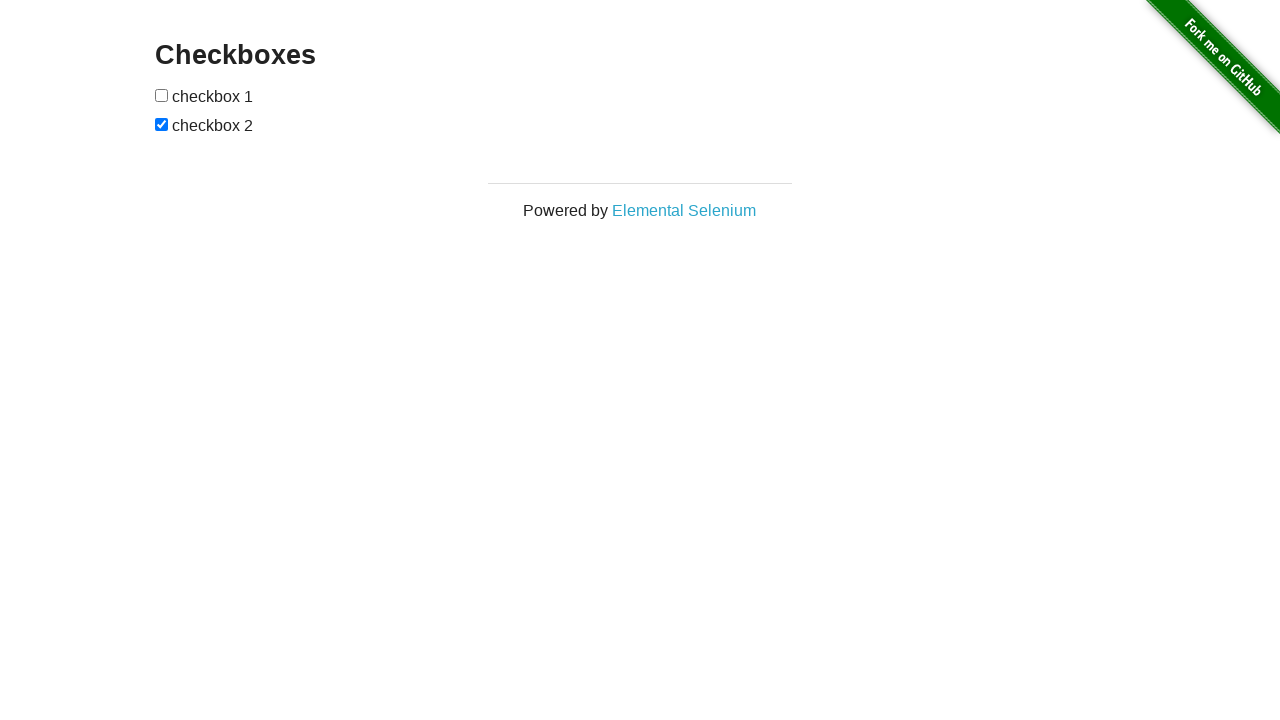